Tests jQuery UI drag and drop functionality by navigating to the droppable demo page and dragging an element into a drop zone

Starting URL: http://jqueryui.com/

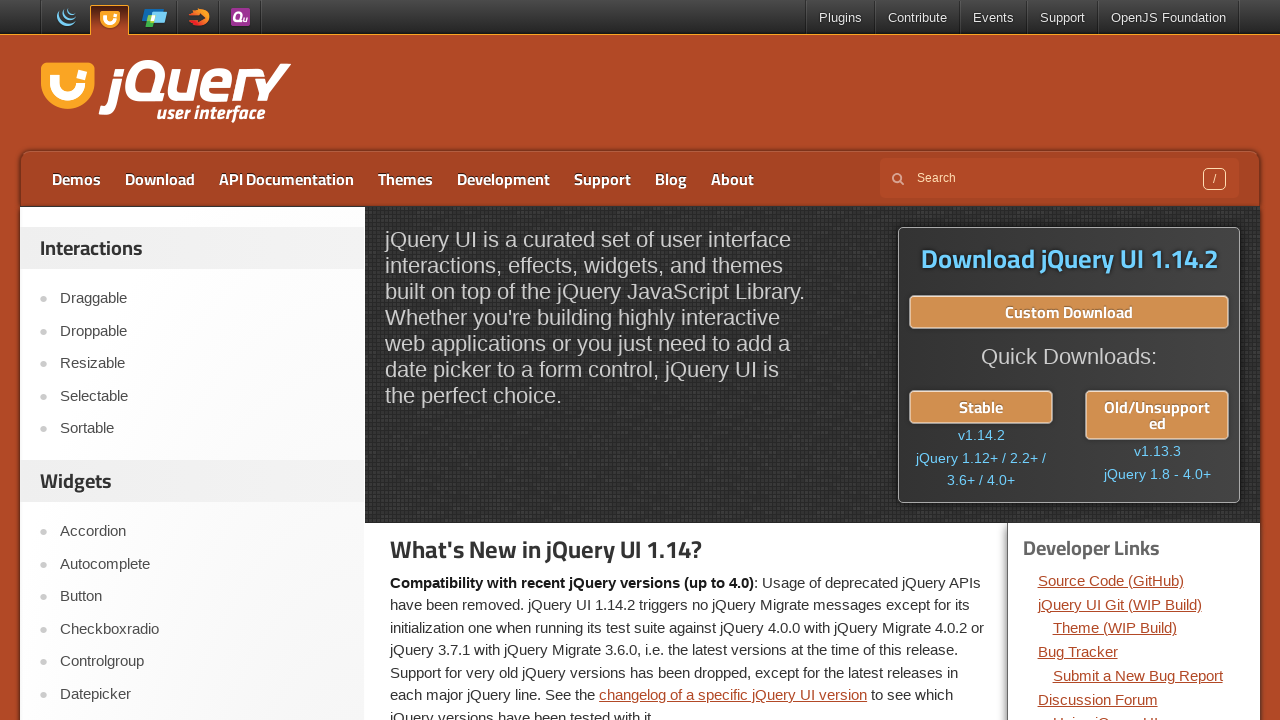

Clicked on Draggable link at (202, 299) on xpath=//a[text()='Draggable']
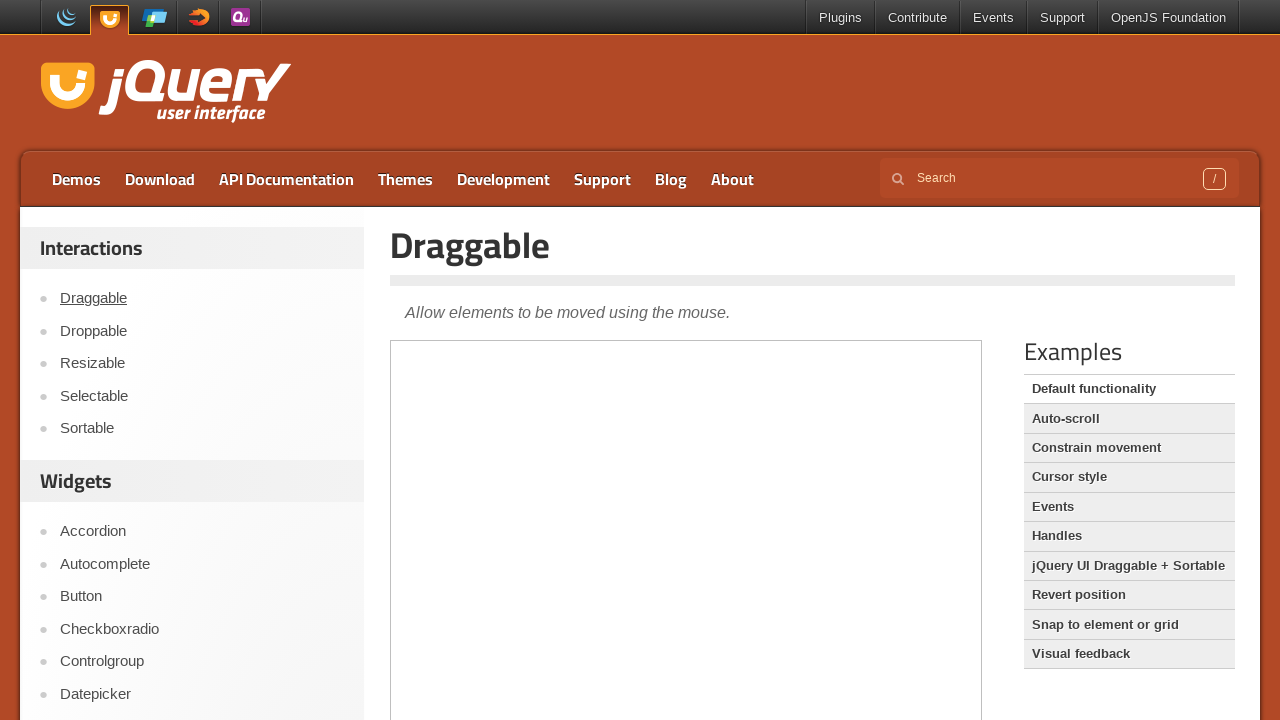

Clicked on Droppable link to navigate to droppable demo page at (202, 331) on xpath=//a[text()='Droppable']
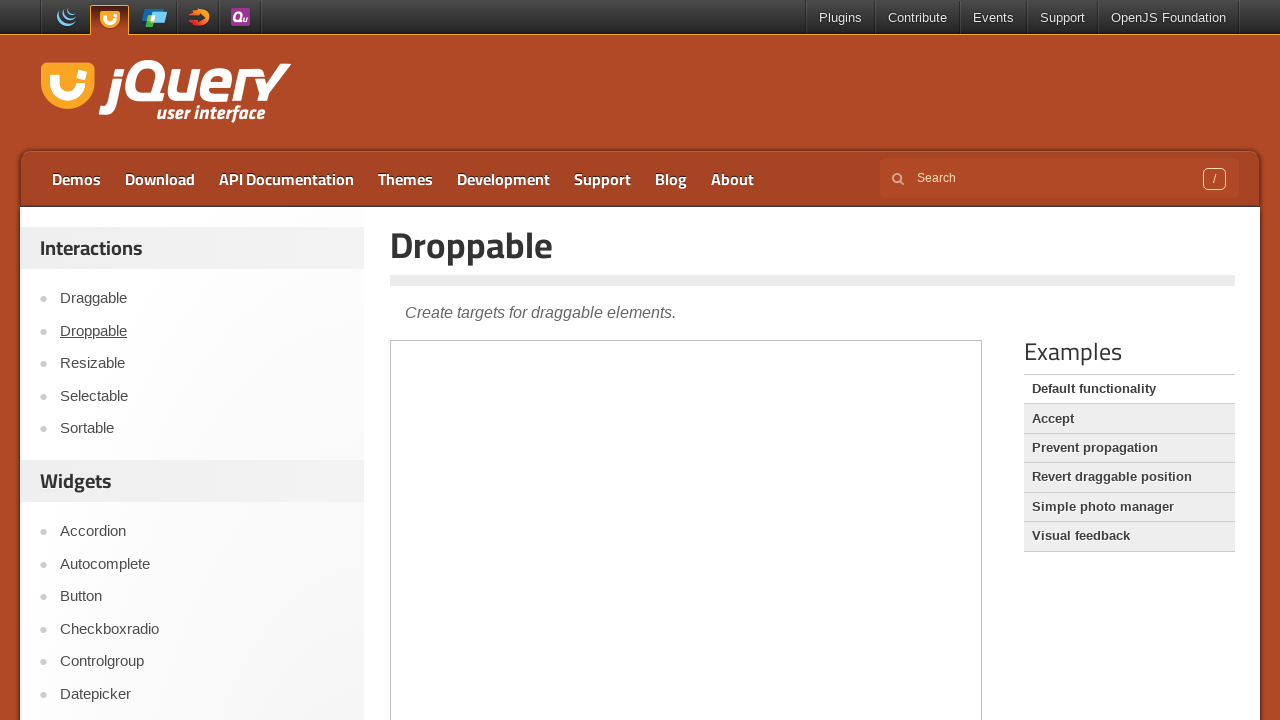

Located iframe containing the droppable demo
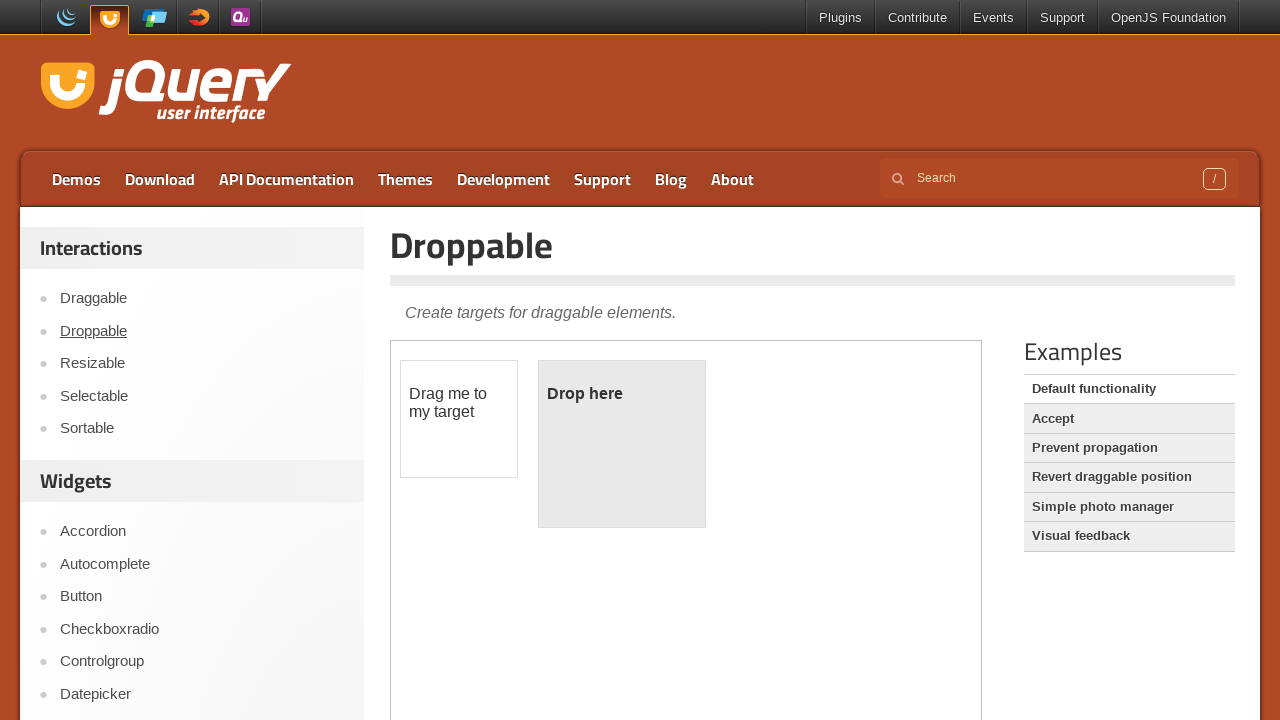

Located source draggable element within iframe
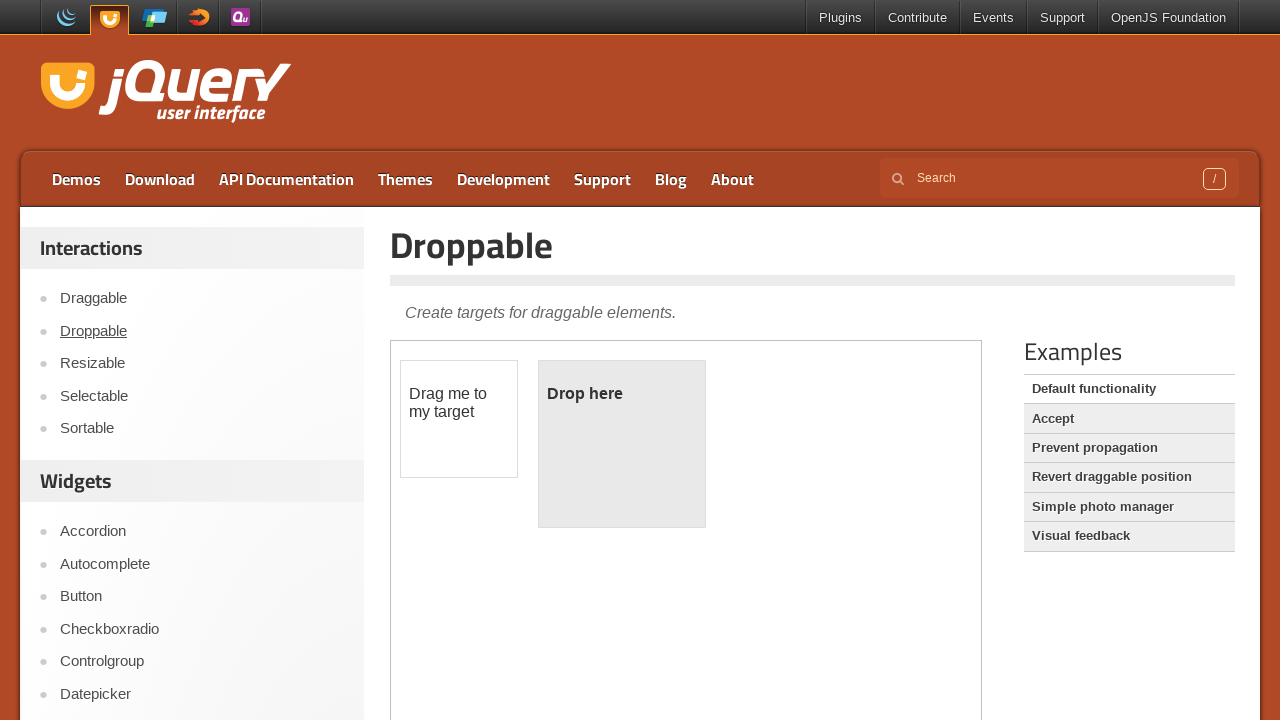

Located target droppable element within iframe
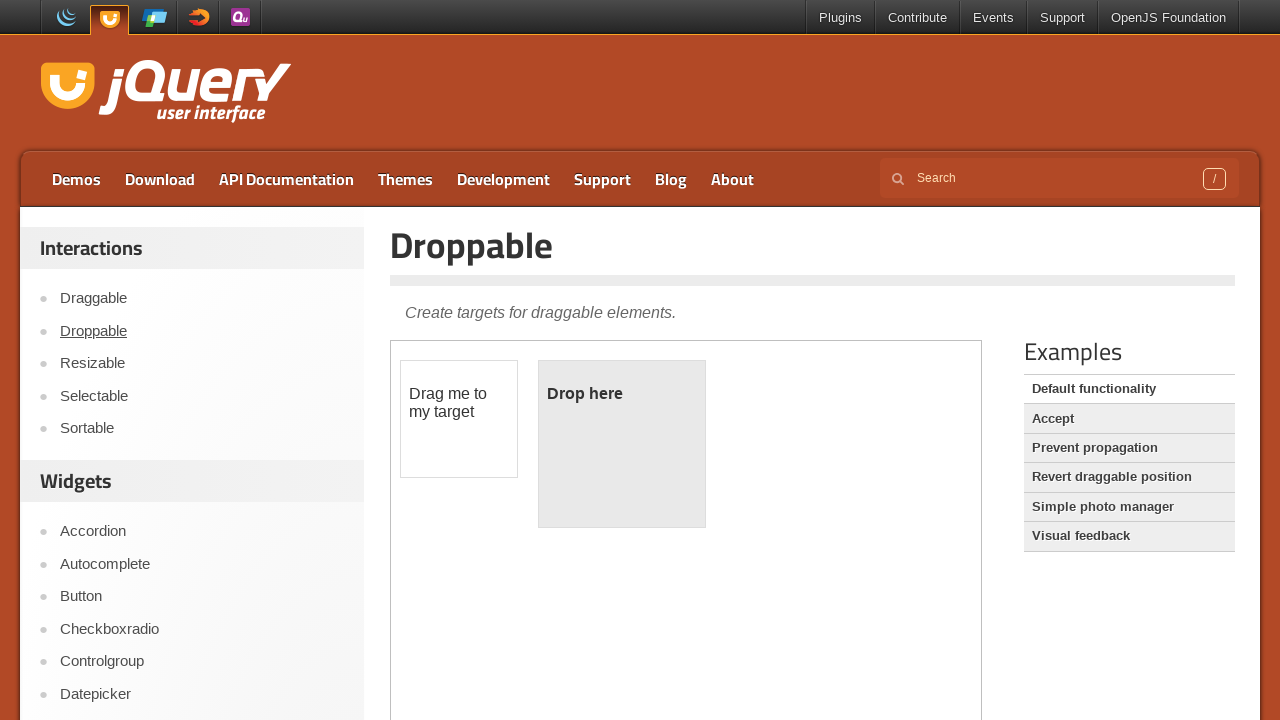

Dragged element from source to target drop zone at (622, 444)
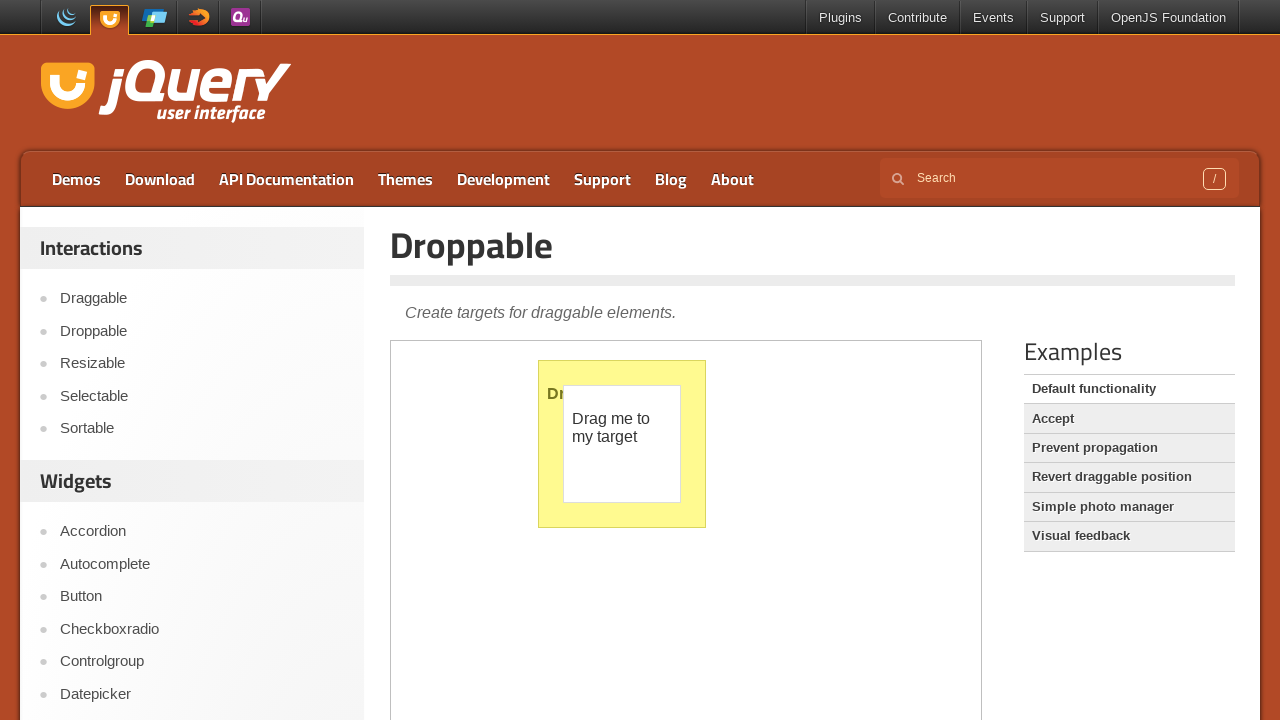

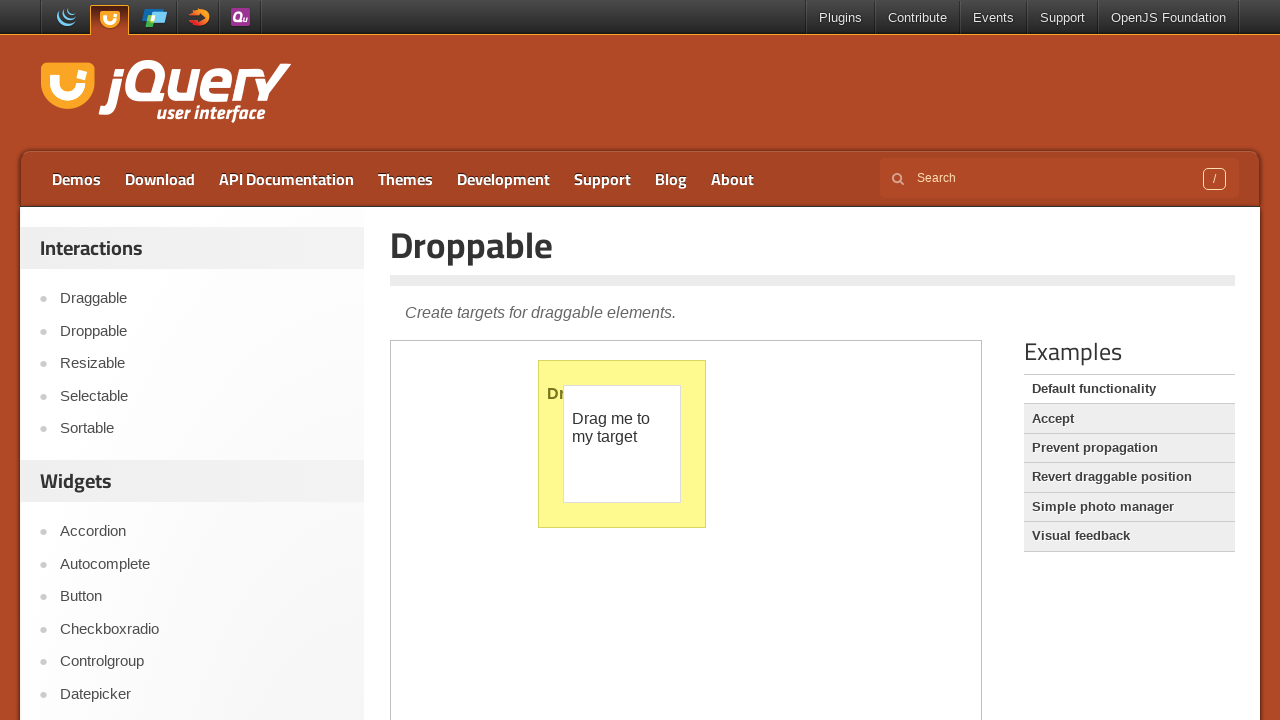